Tests various form controls on an automation practice page including radio buttons, dropdown selection, checkboxes, and table data retrieval

Starting URL: https://rahulshettyacademy.com/AutomationPractice/

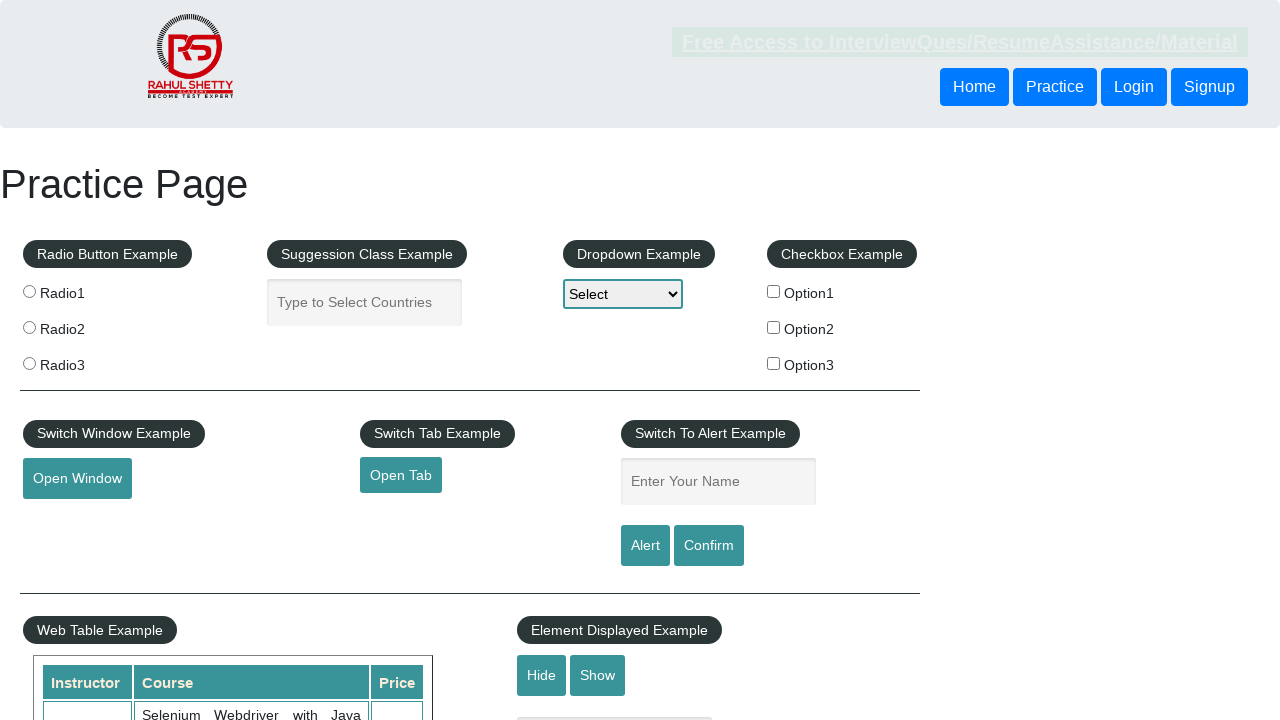

Selected radio button option 2 at (29, 327) on input[value='radio2']
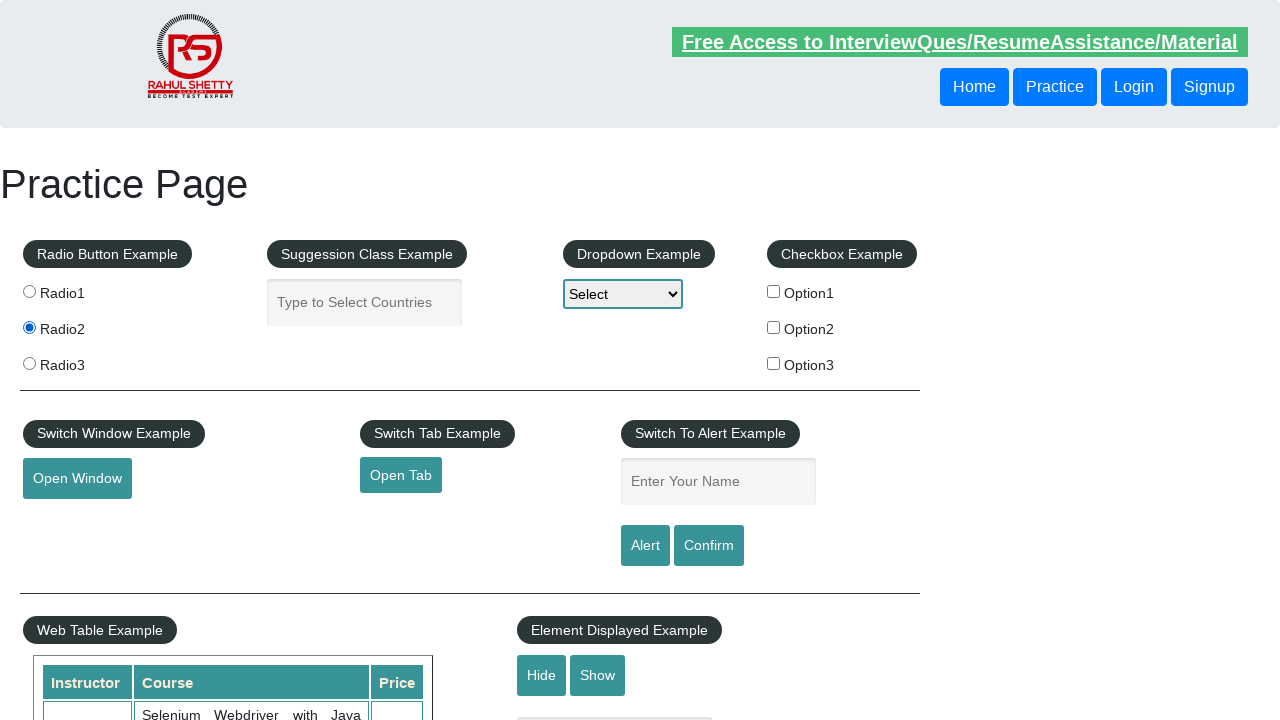

Selected Option2 from dropdown on #dropdown-class-example
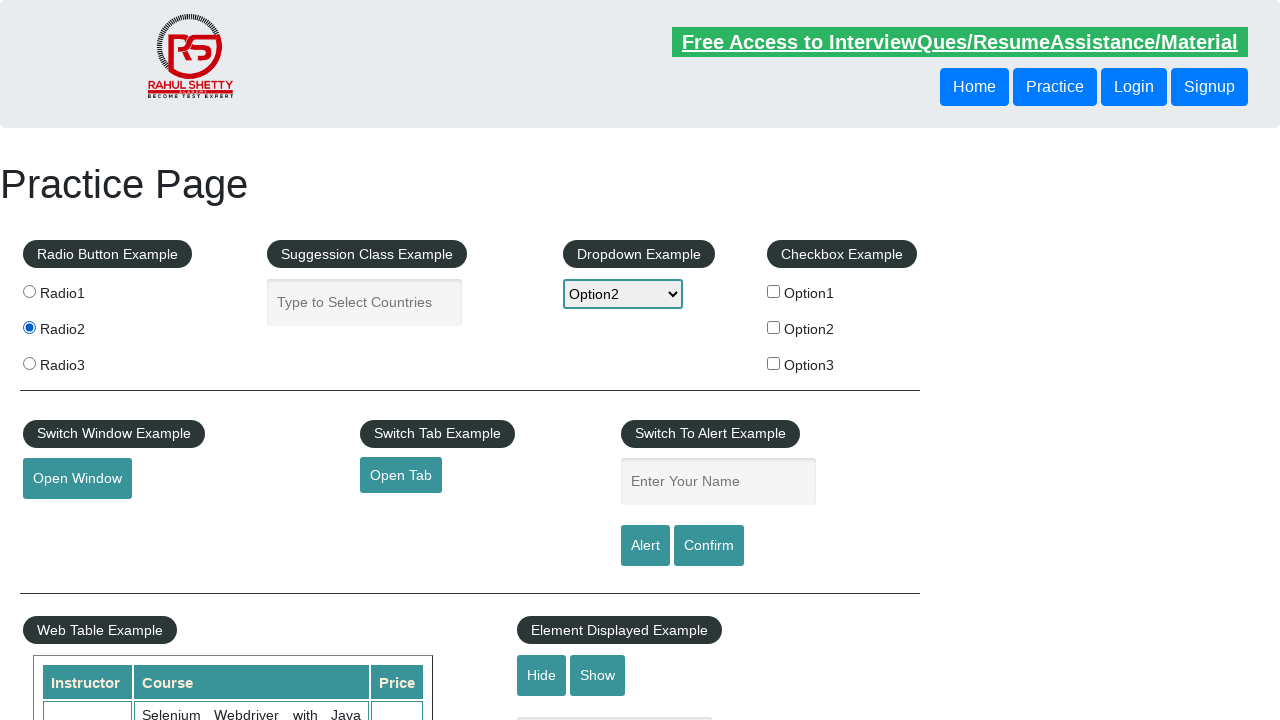

Checked checkbox option 1 at (774, 291) on input[name='checkBoxOption1']
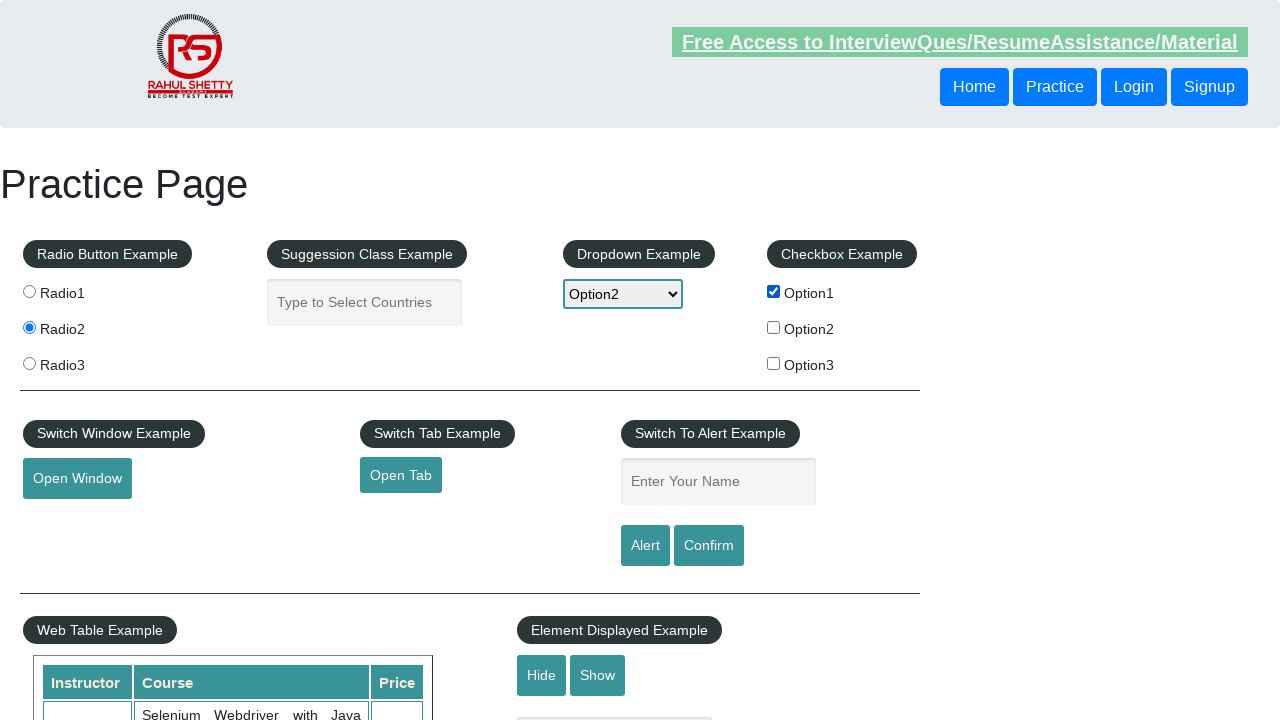

Checked checkbox option 3 at (774, 363) on input[name='checkBoxOption3']
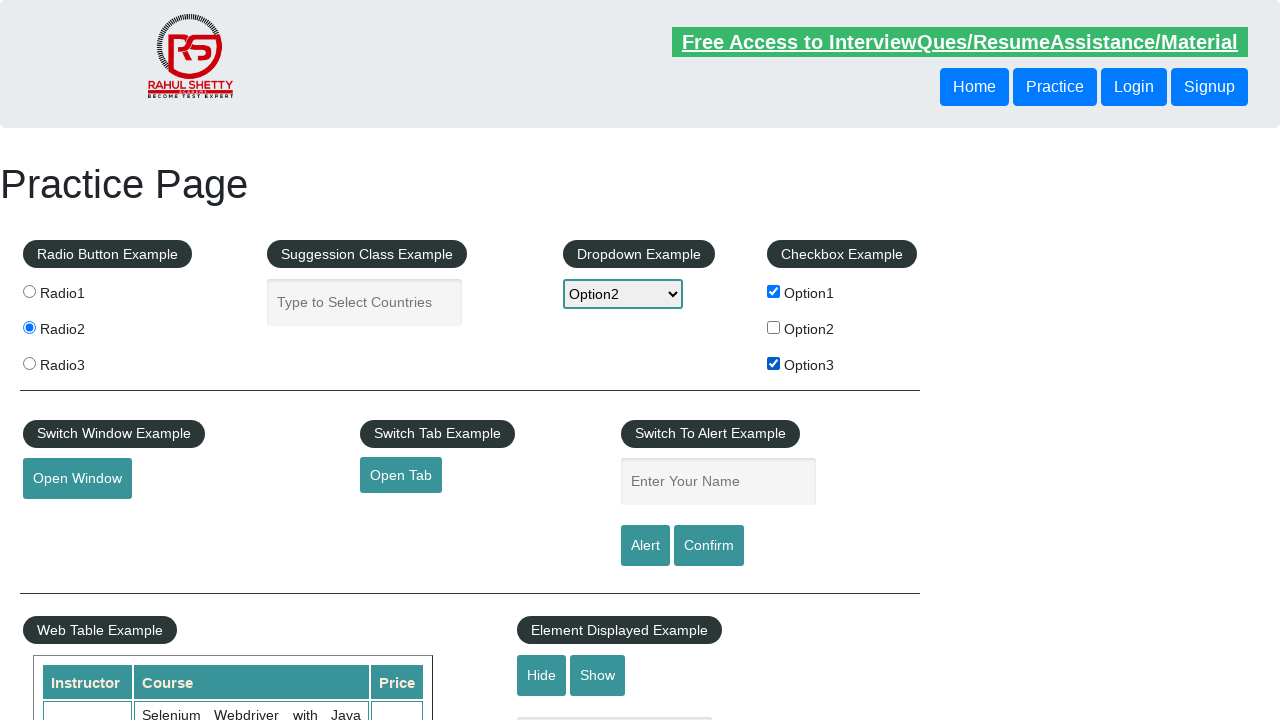

Verified table header text is present
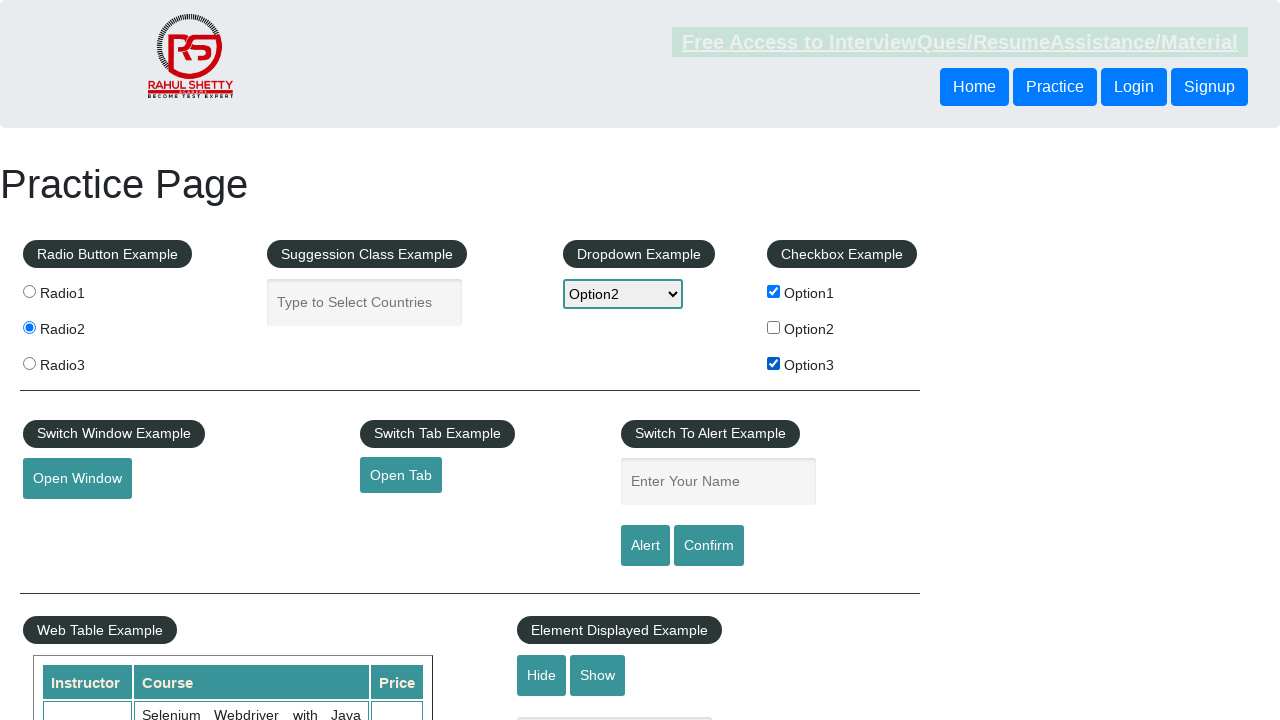

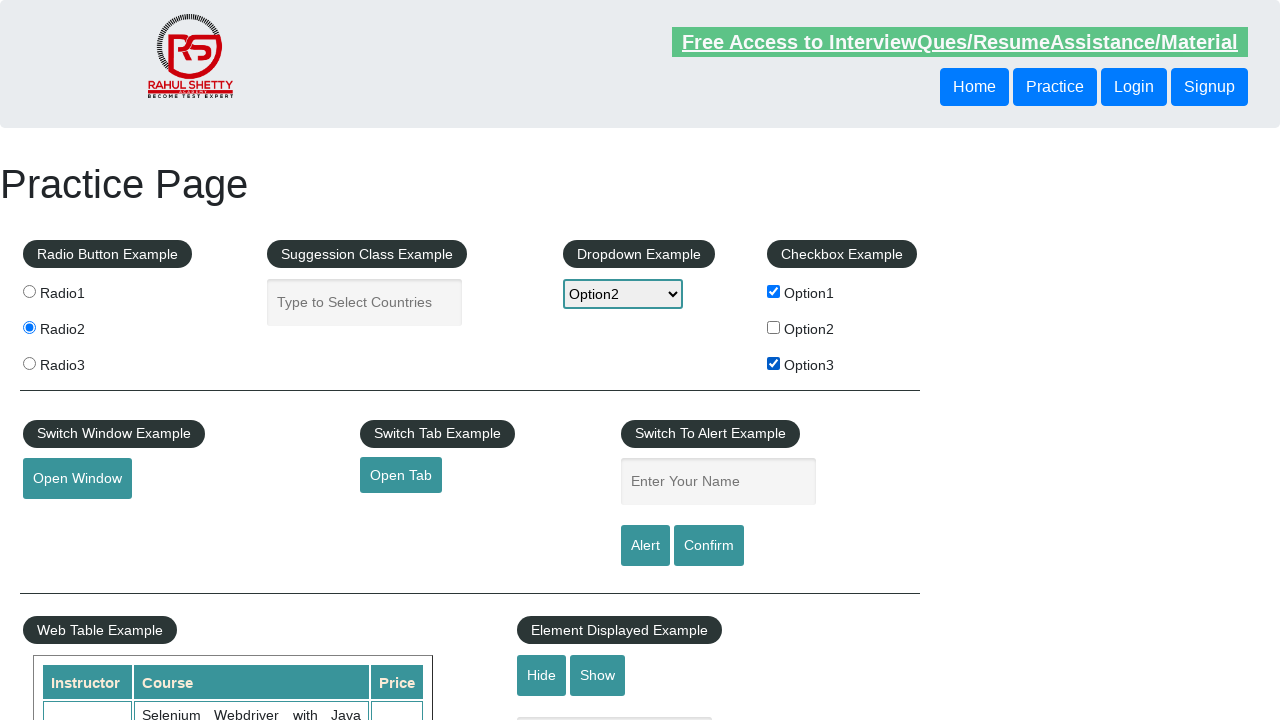